Tests opting out of A/B tests by visiting the page, adding an opt-out cookie, refreshing, and verifying the page shows the non-A/B test version.

Starting URL: http://the-internet.herokuapp.com/abtest

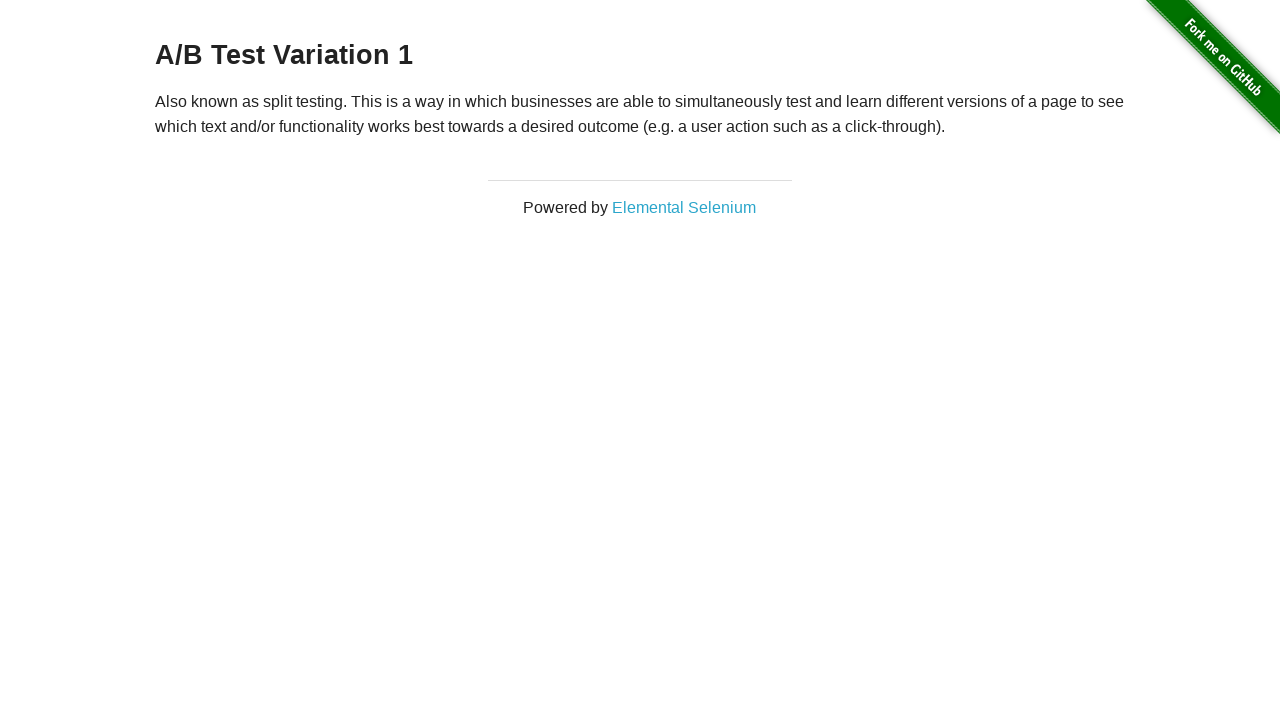

Located h3 heading element
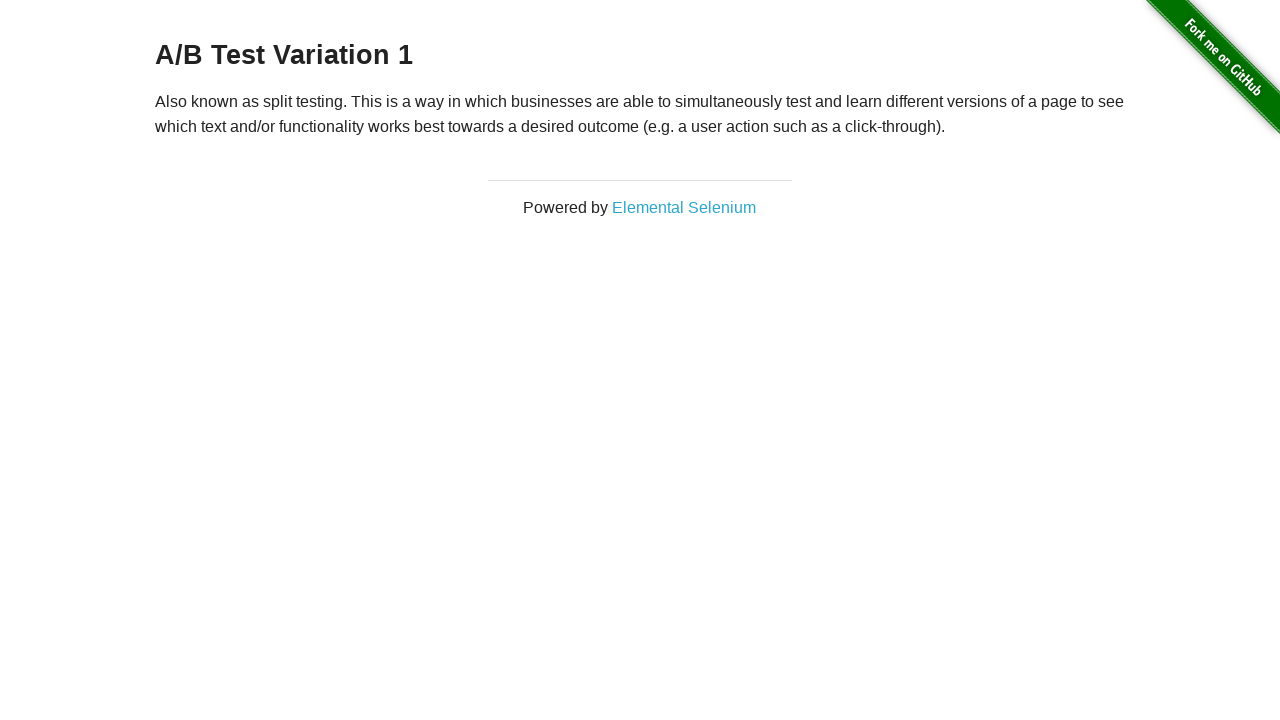

Verified page shows A/B Test heading initially
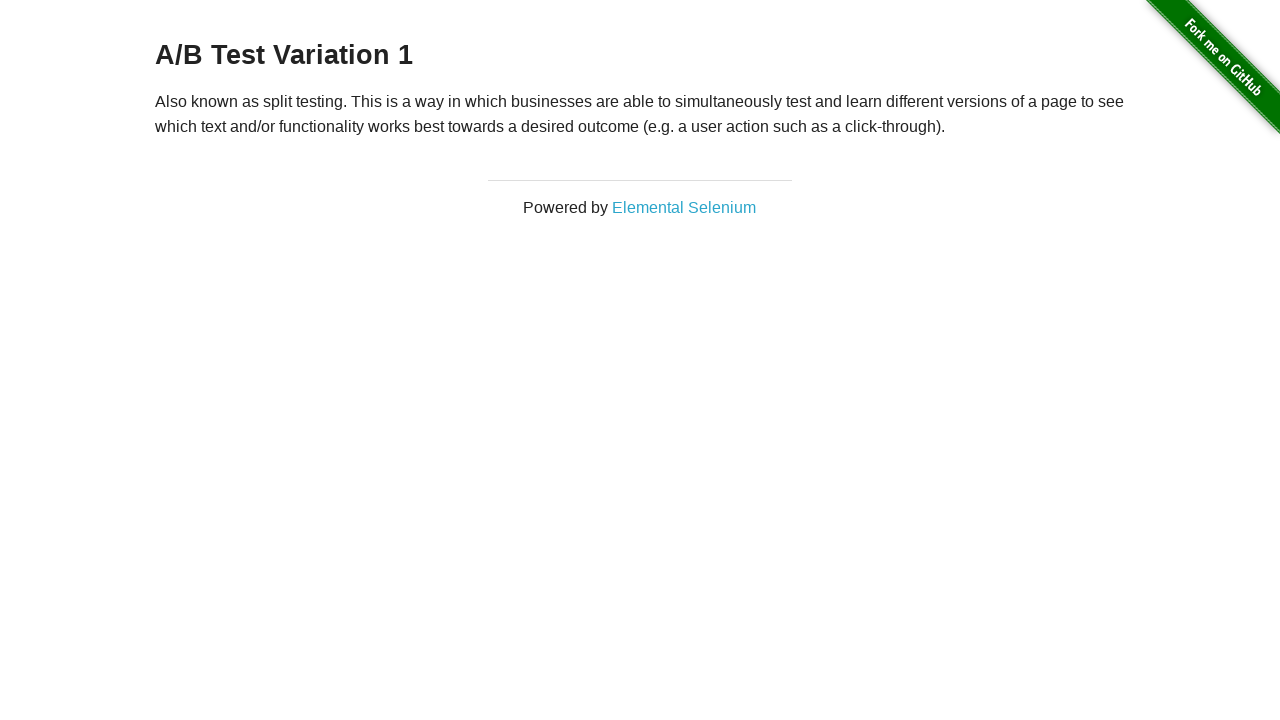

Added optimizelyOptOut cookie with value 'true'
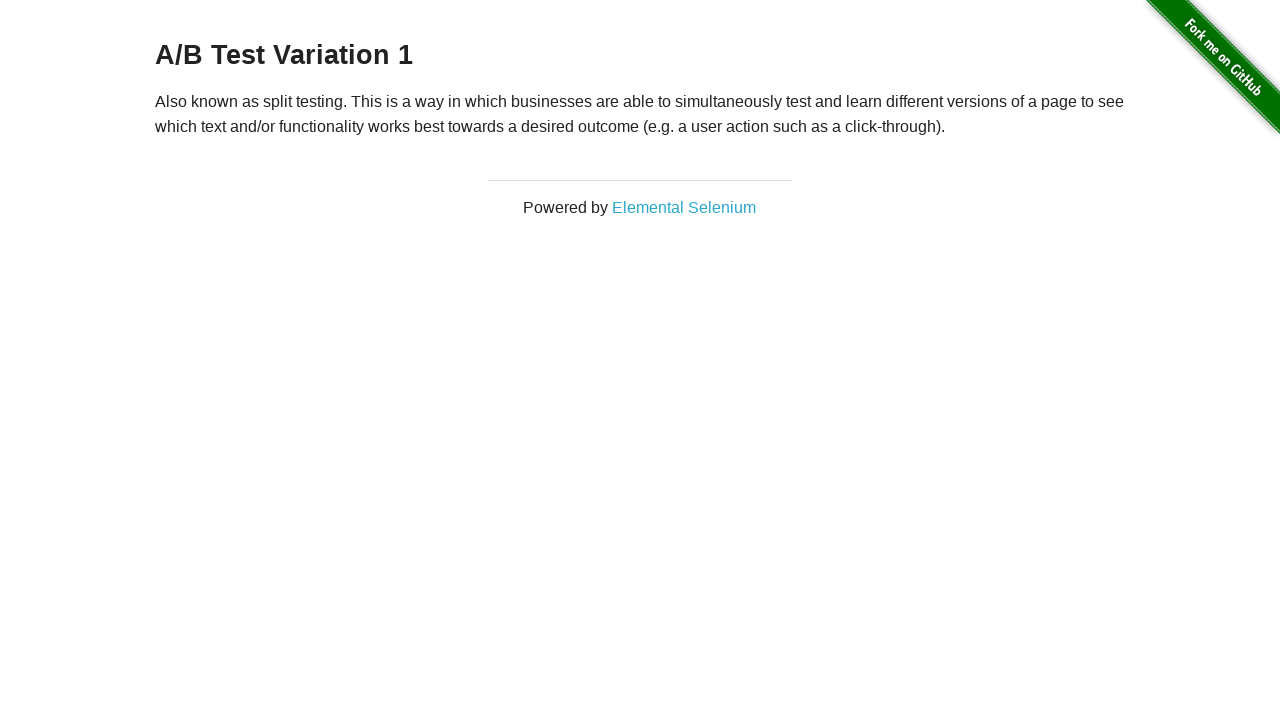

Reloaded page after adding opt-out cookie
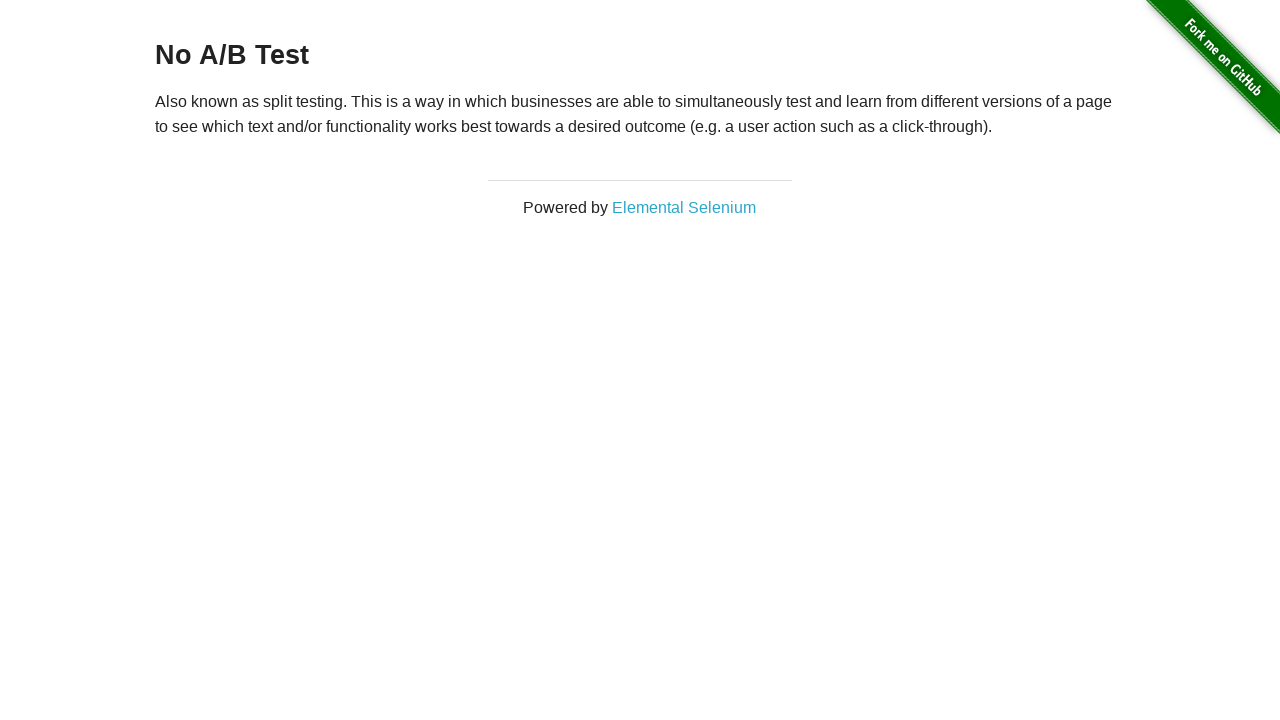

Retrieved h3 heading text after page reload
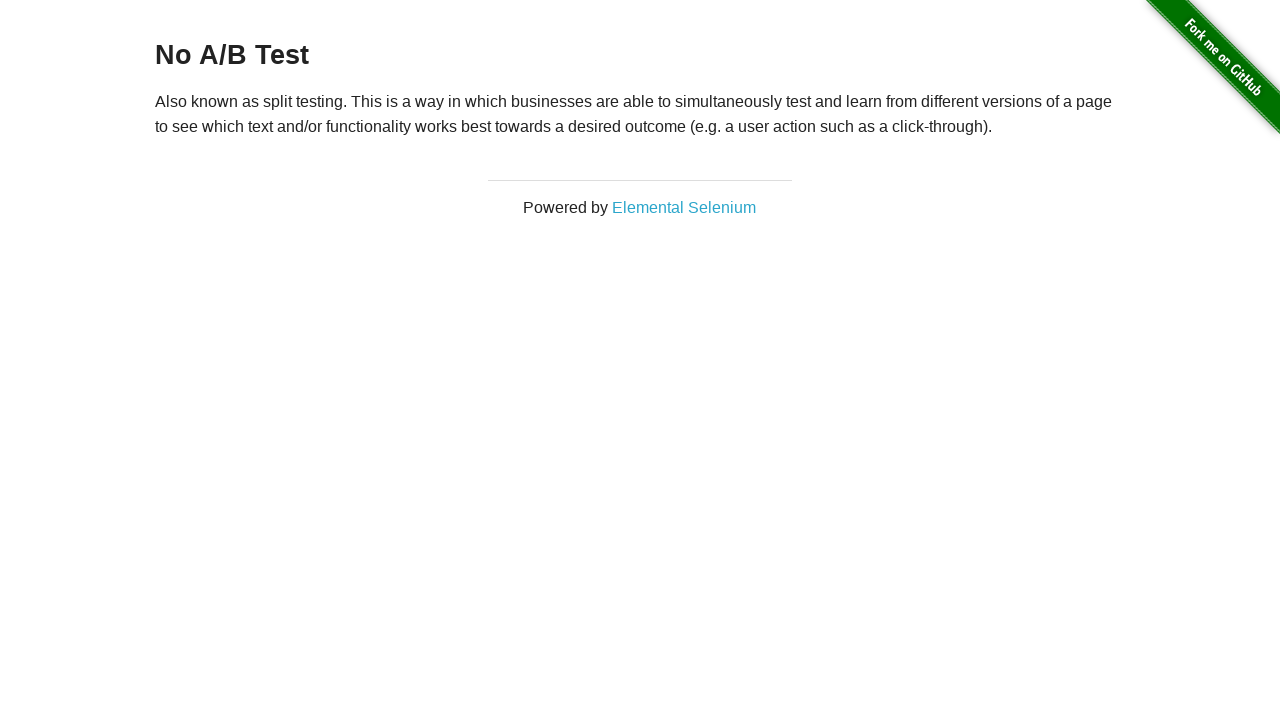

Verified page now shows 'No A/B Test' heading after opt-out
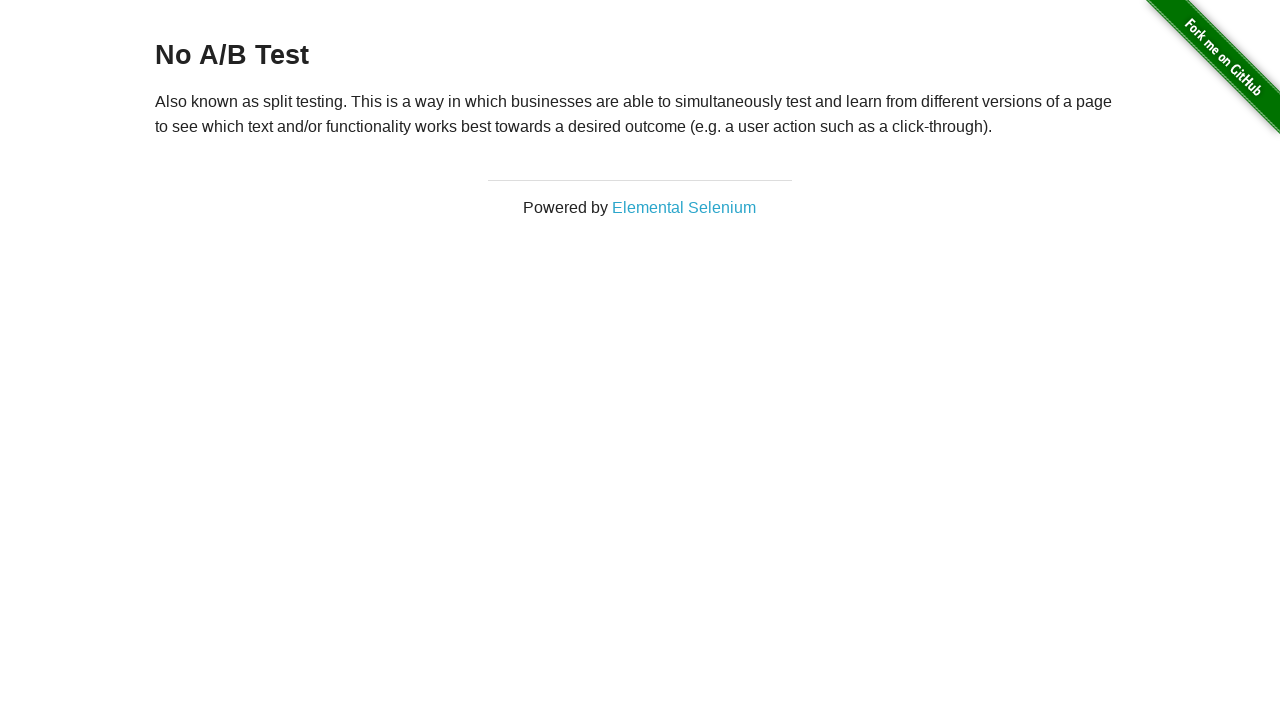

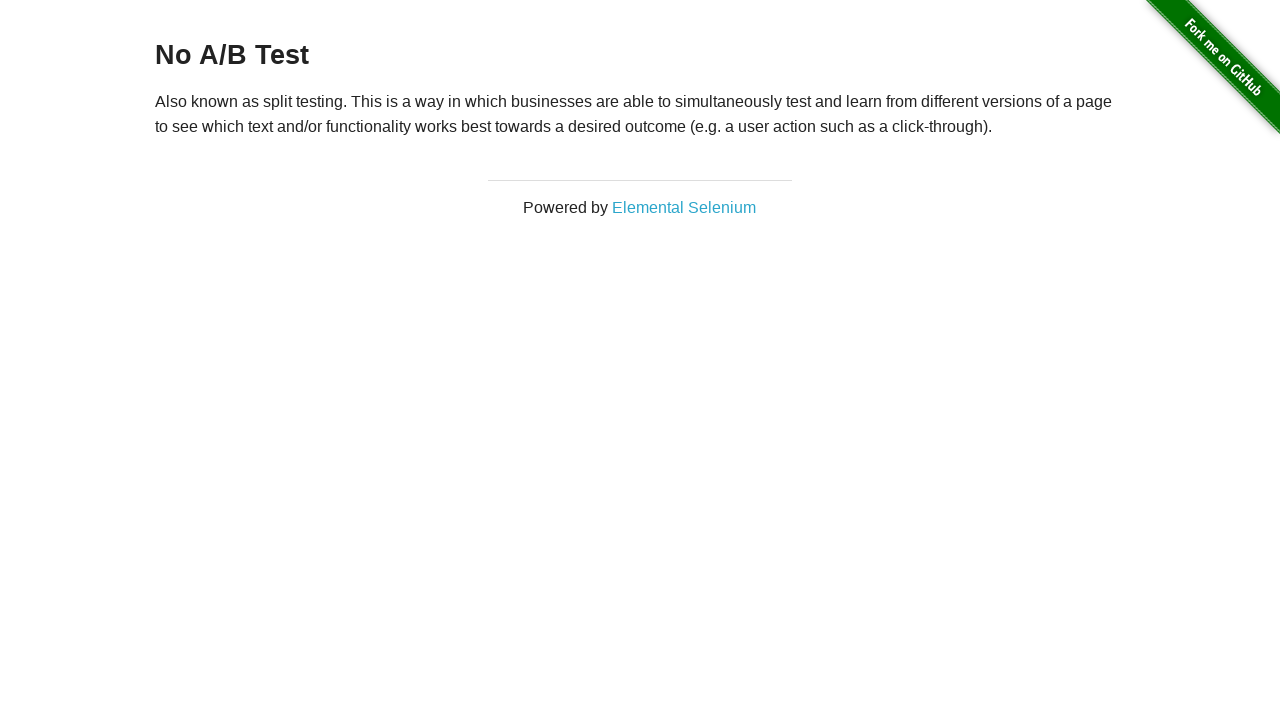